Tests single select dropdown functionality by selecting currency options using different selection methods (by index, by value, and by visible text)

Starting URL: https://rahulshettyacademy.com/dropdownsPractise/#search.aspx?mode=search

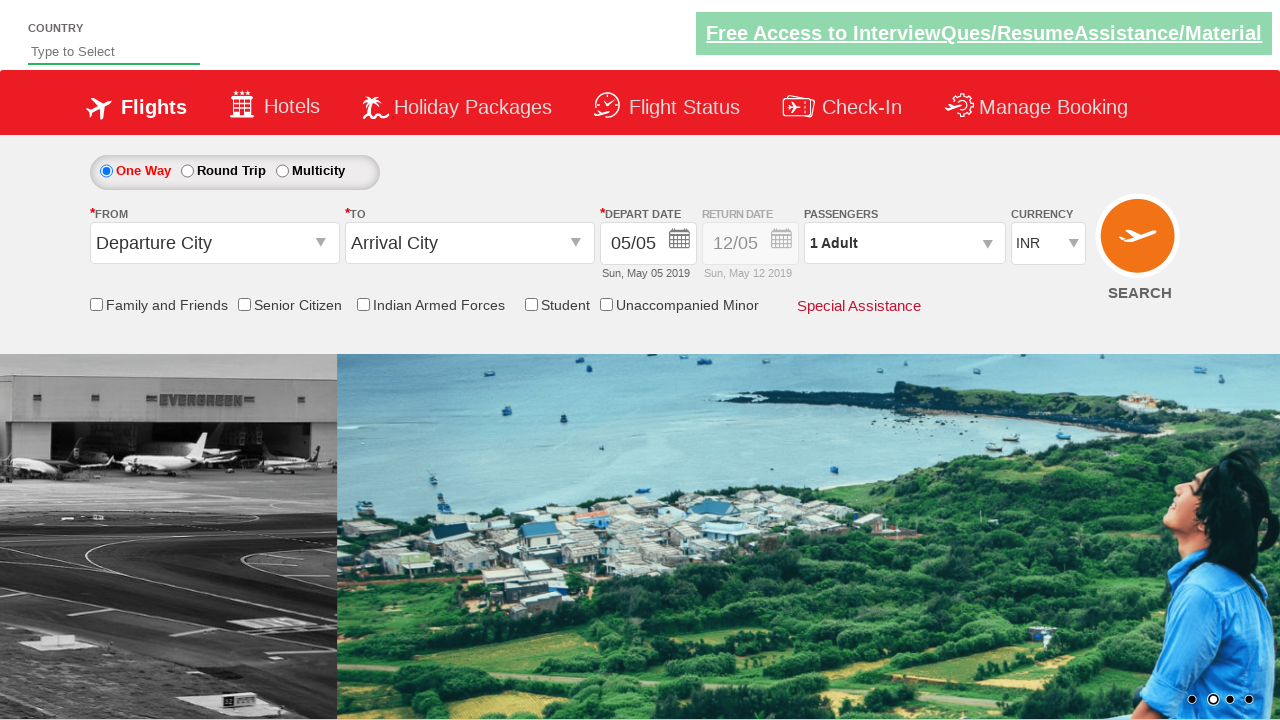

Currency dropdown element loaded and available
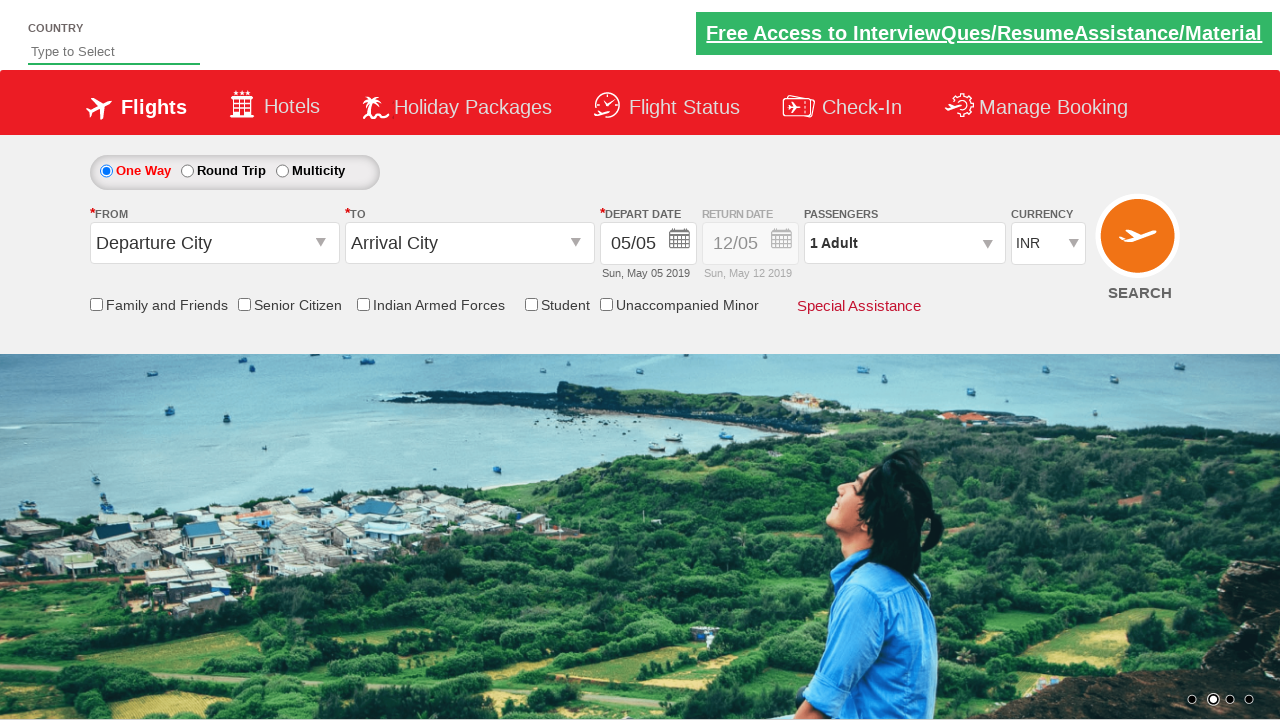

Selected currency dropdown option by index 1 (second option) on #ctl00_mainContent_DropDownListCurrency
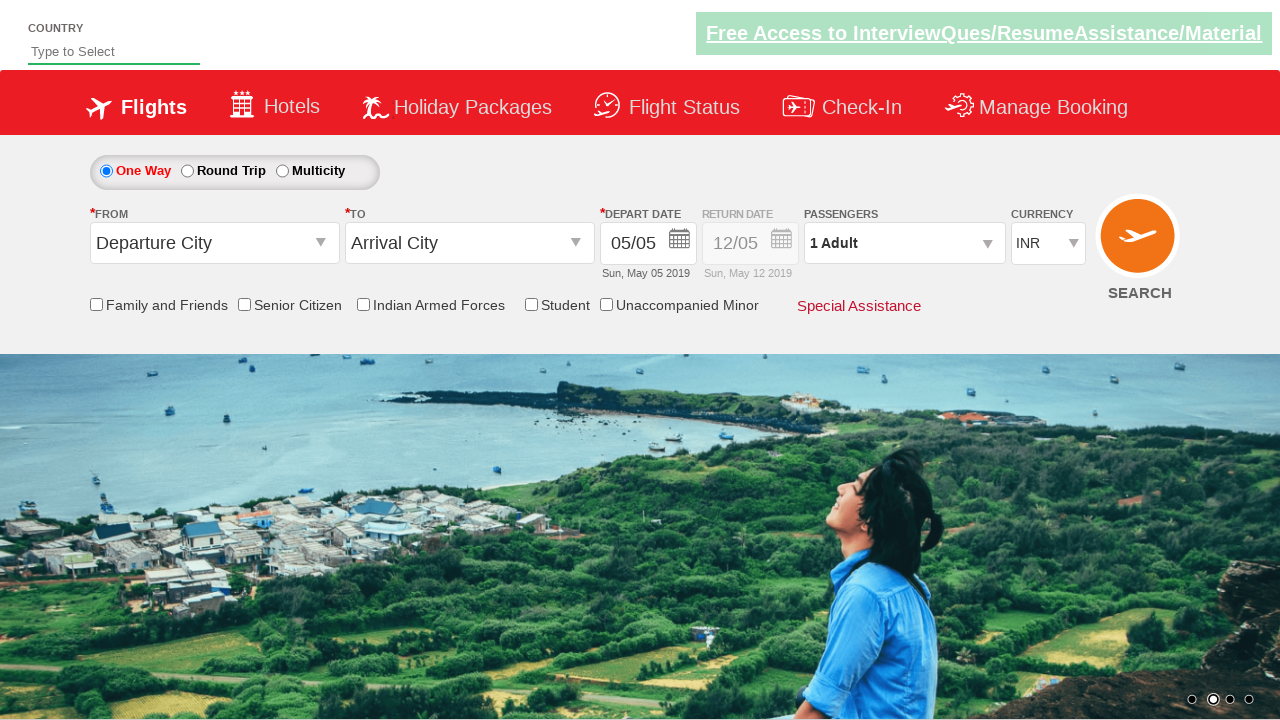

Selected currency dropdown option by value 'AED' on #ctl00_mainContent_DropDownListCurrency
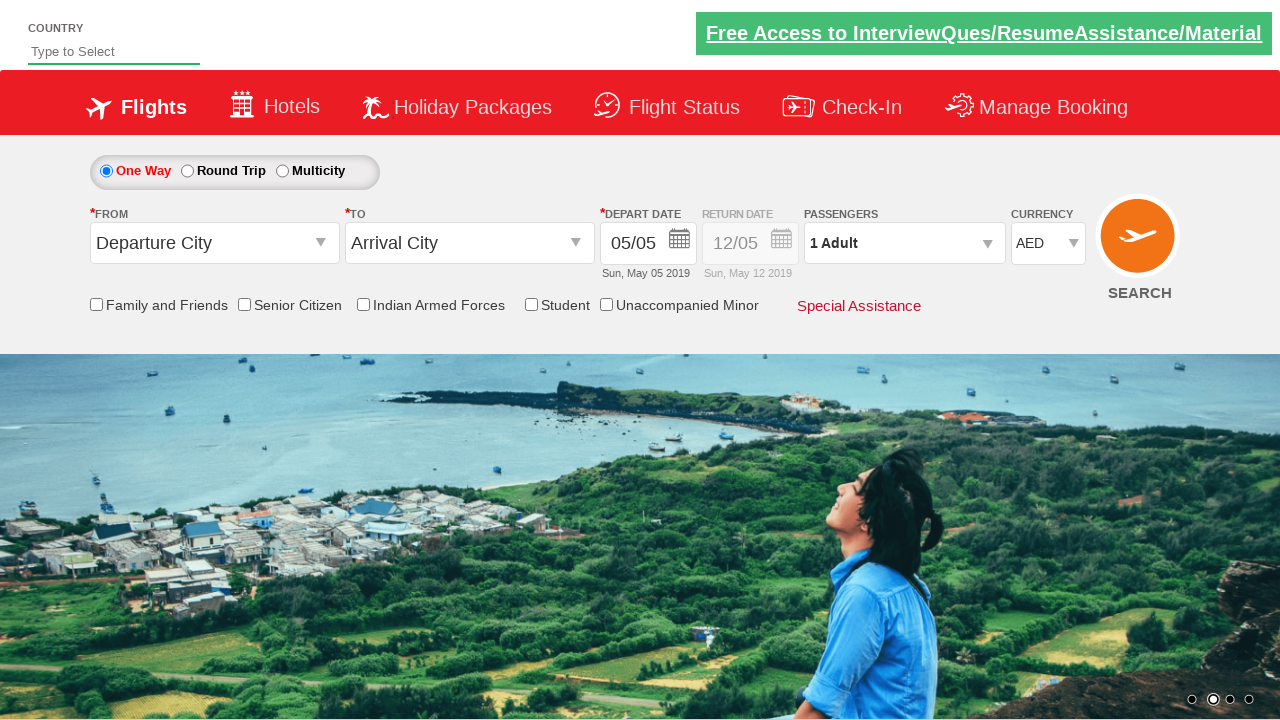

Selected currency dropdown option by visible text 'USD' on #ctl00_mainContent_DropDownListCurrency
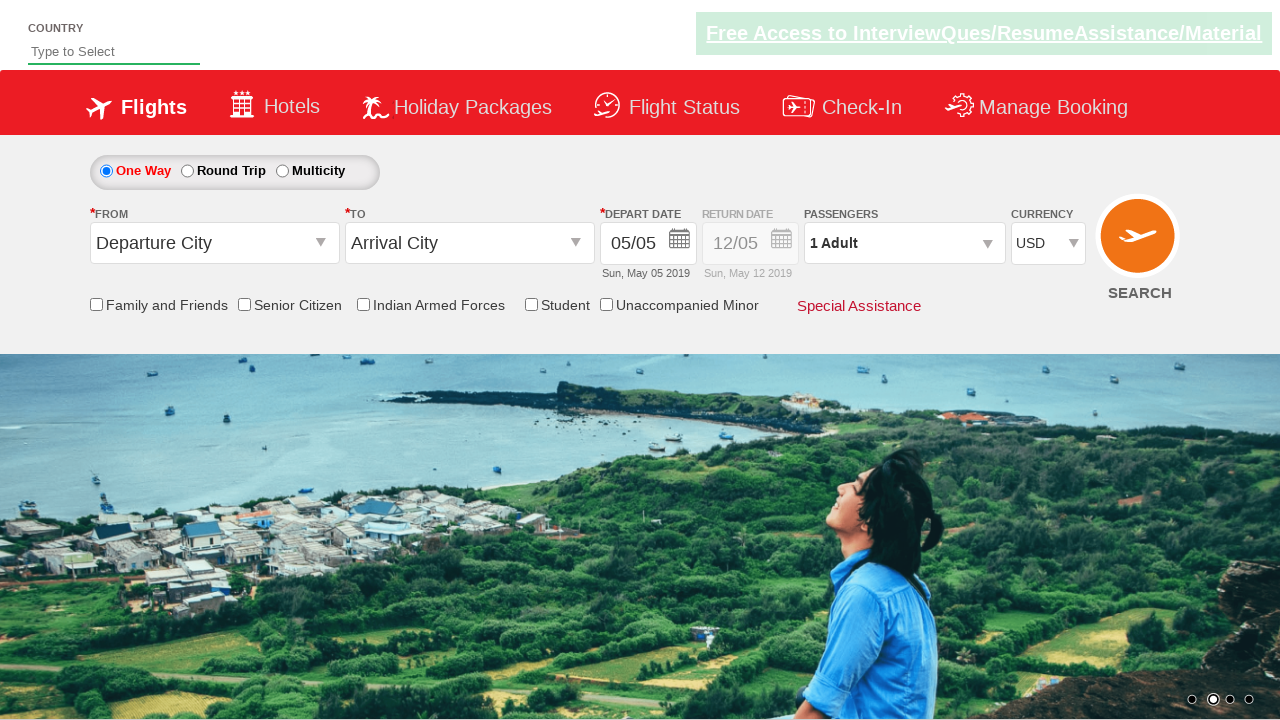

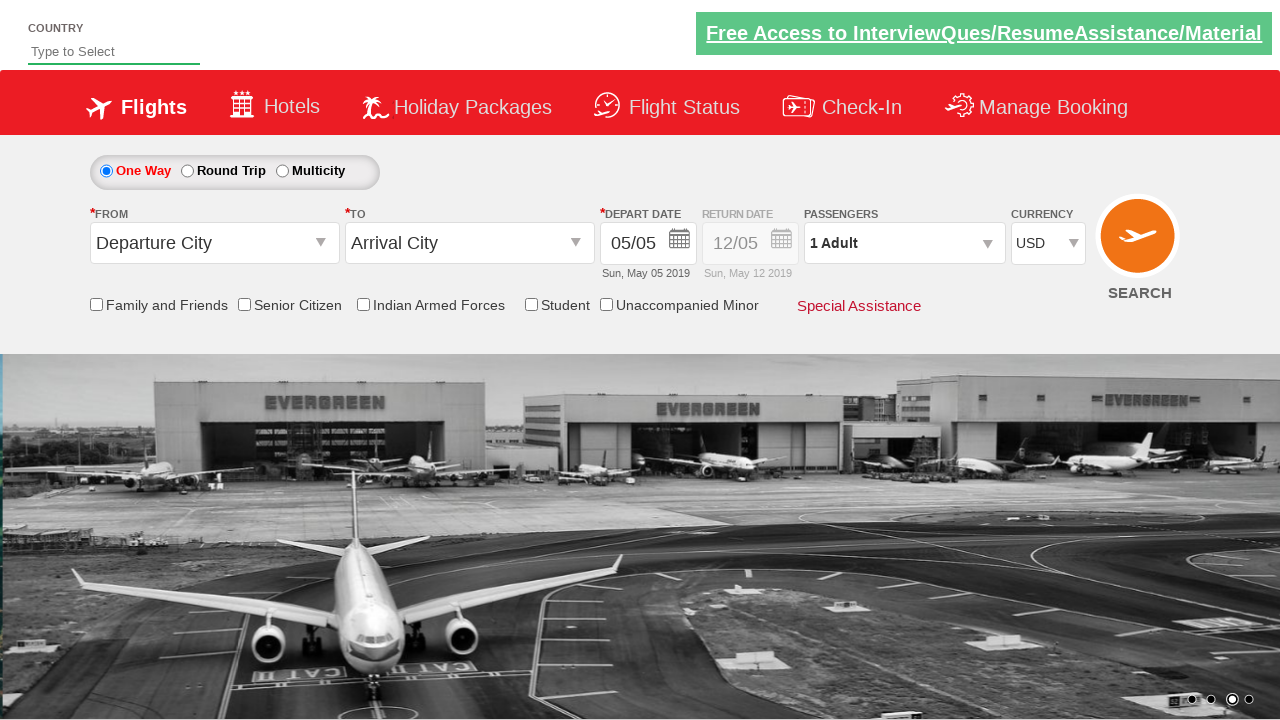